Tests link counting and navigation functionality by counting all links on page, footer links, first column footer links, and then opening each link in the first footer column in new tabs

Starting URL: https://www.rahulshettyacademy.com/AutomationPractice/

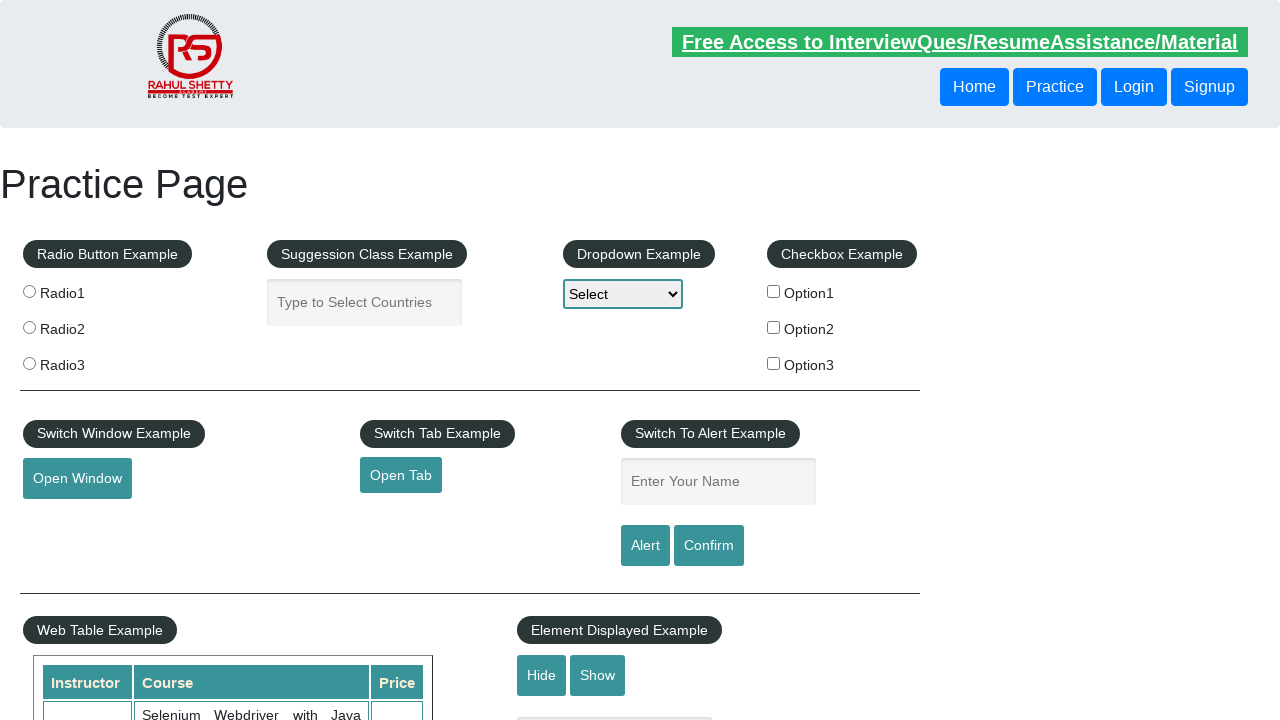

Counted total links on page: 27
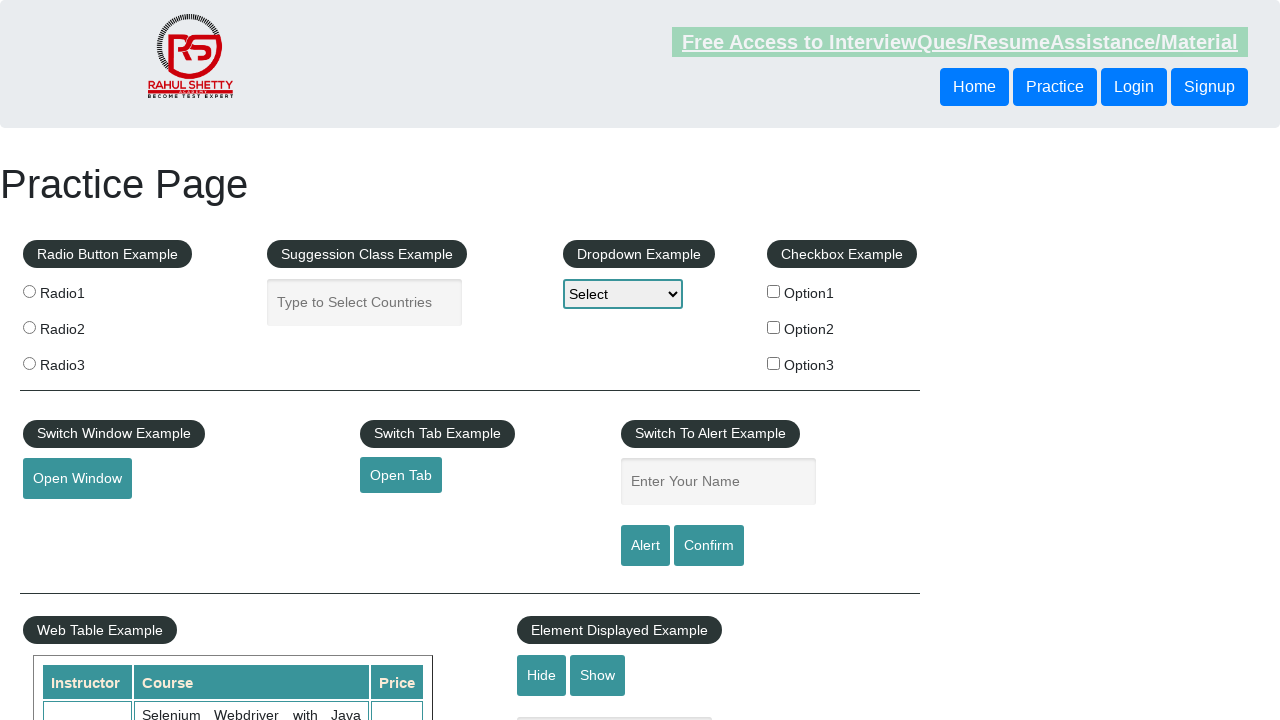

Located footer section with ID 'gf-BIG'
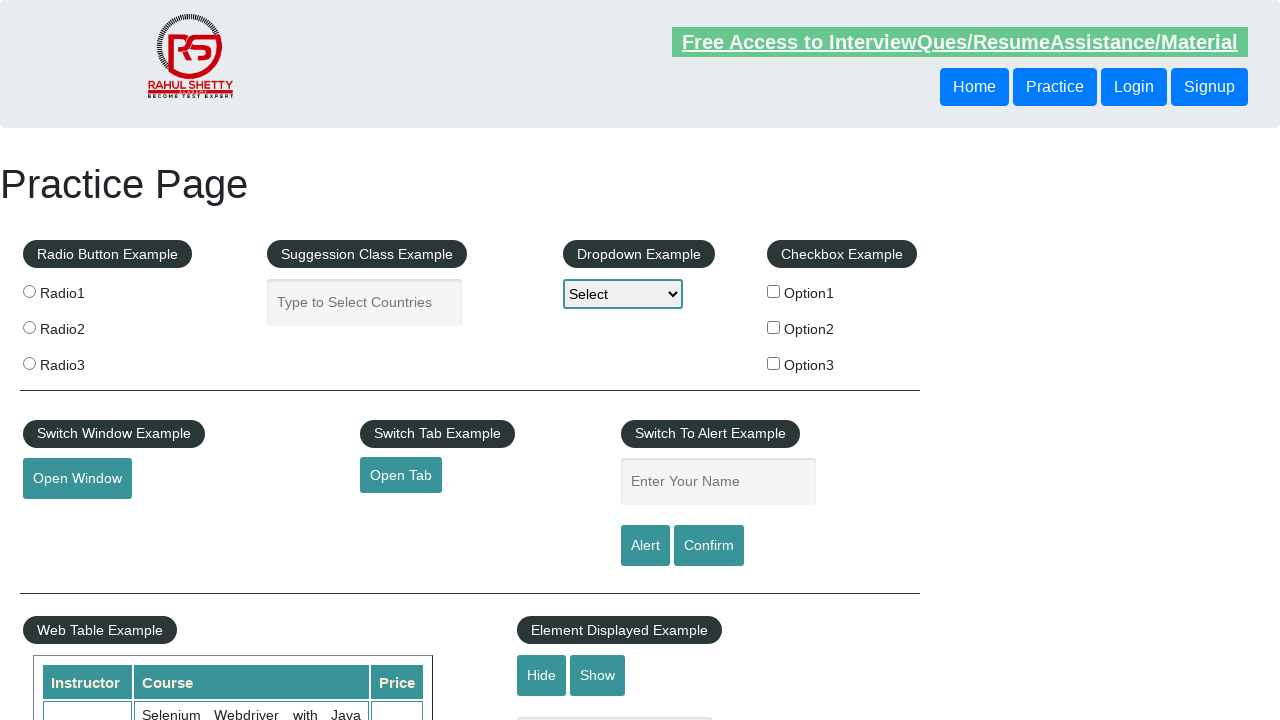

Counted links in footer section: 20
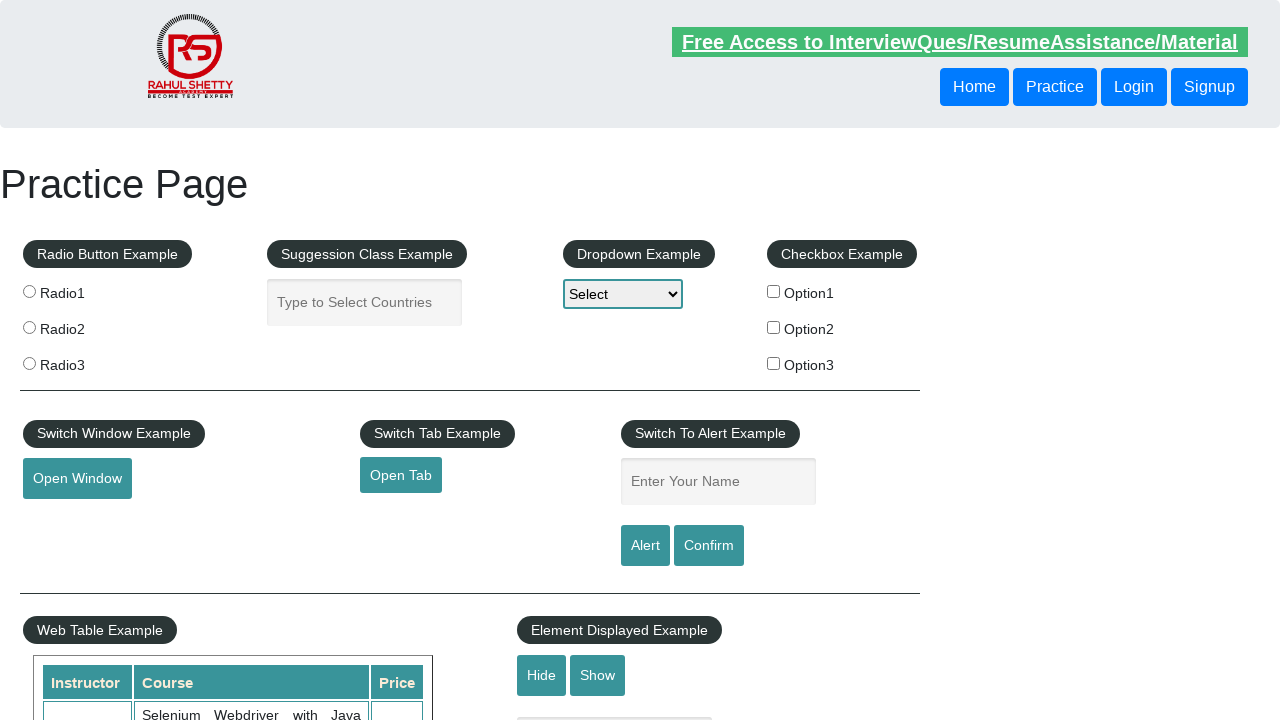

Located first column of footer using XPath
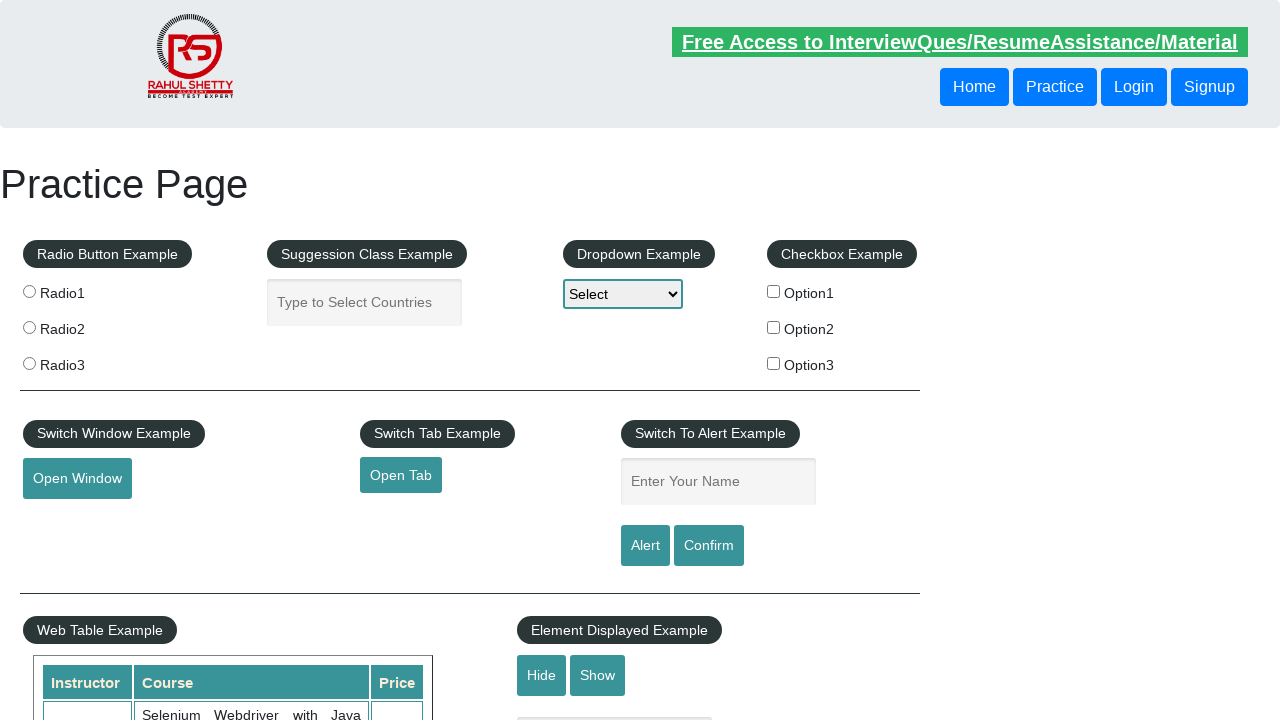

Counted links in first footer column: 5
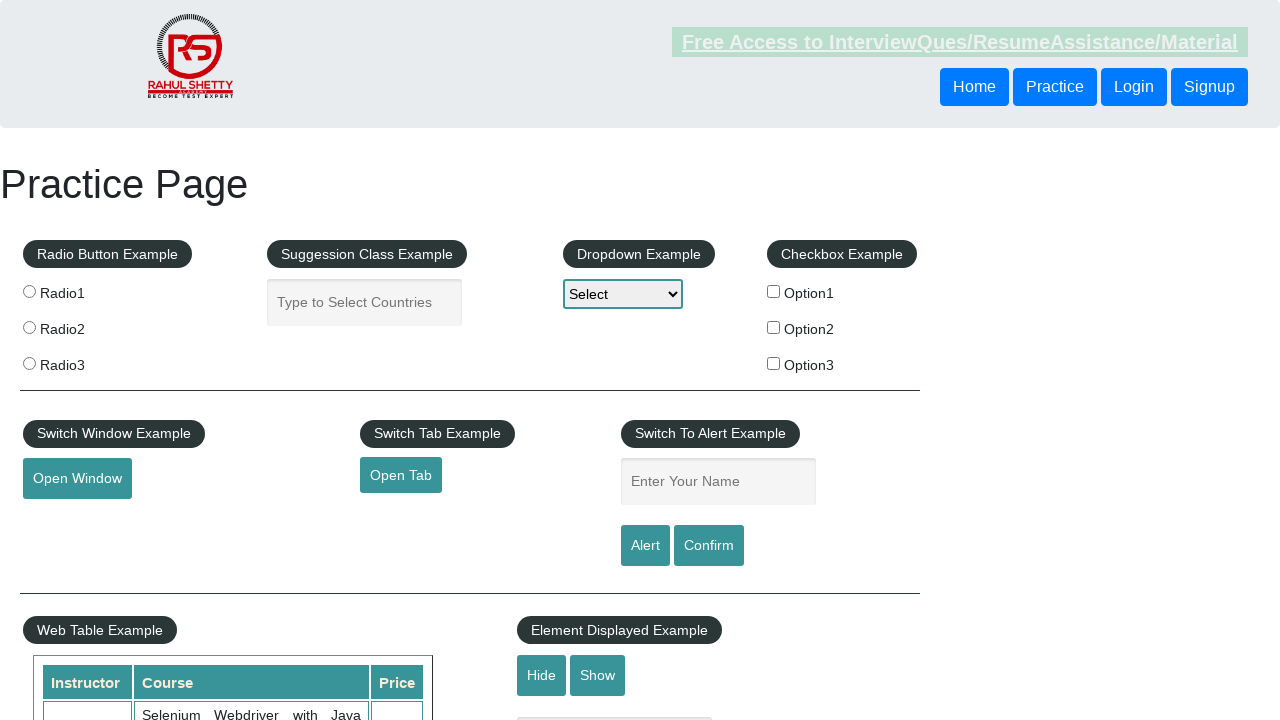

Opened footer link 1 in new tab using Ctrl+Click at (68, 520) on #gf-BIG >> xpath=//table/tbody/tr/td[1]/ul >> a >> nth=1
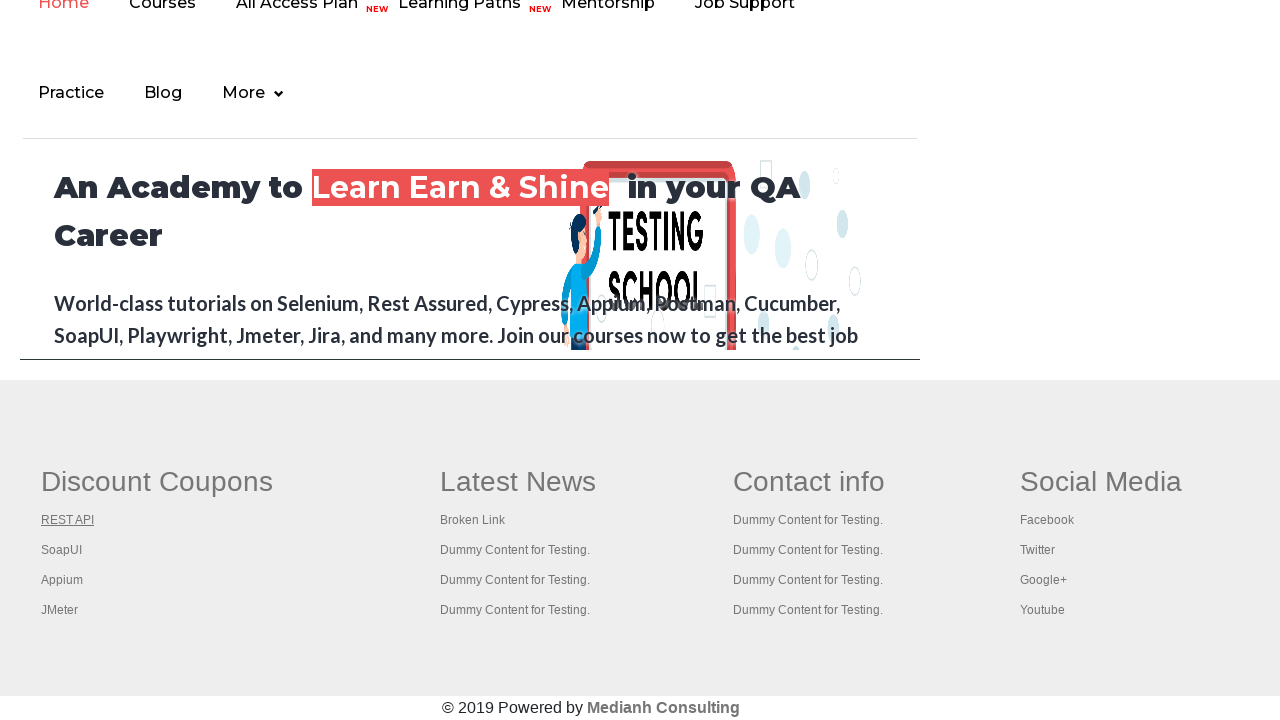

Waited 3 seconds after opening link 1
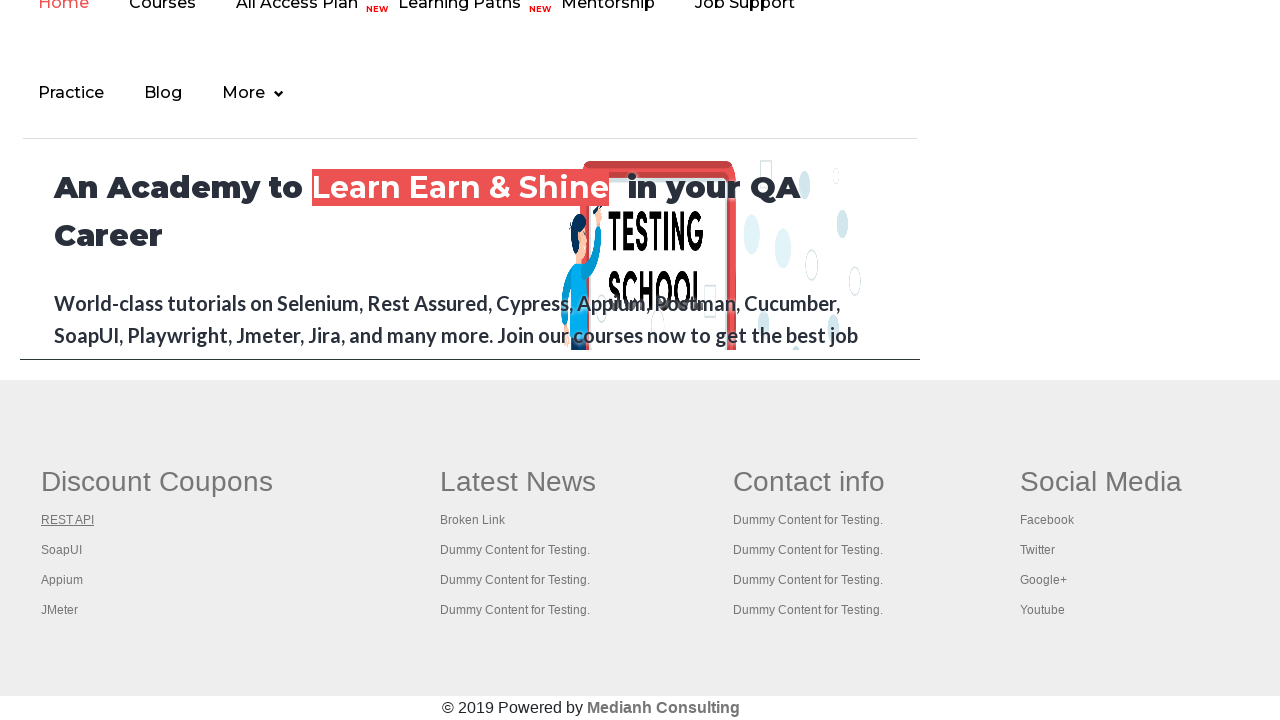

Opened footer link 2 in new tab using Ctrl+Click at (62, 550) on #gf-BIG >> xpath=//table/tbody/tr/td[1]/ul >> a >> nth=2
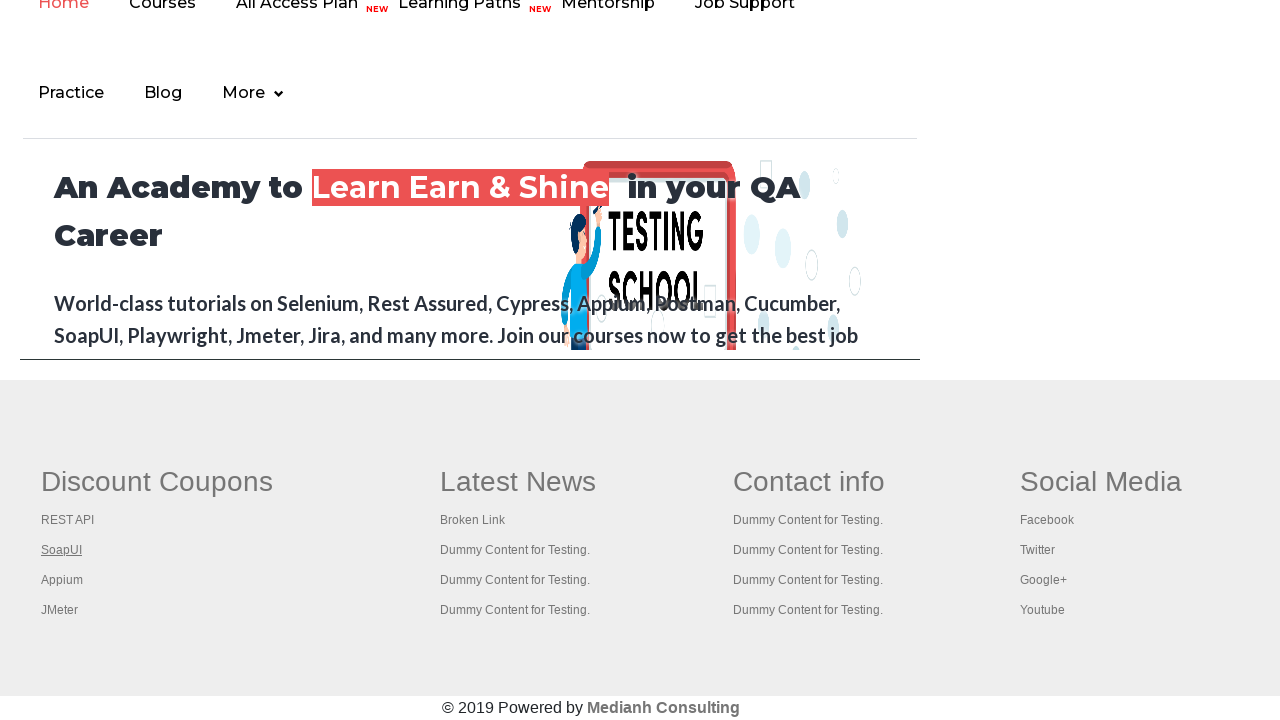

Waited 3 seconds after opening link 2
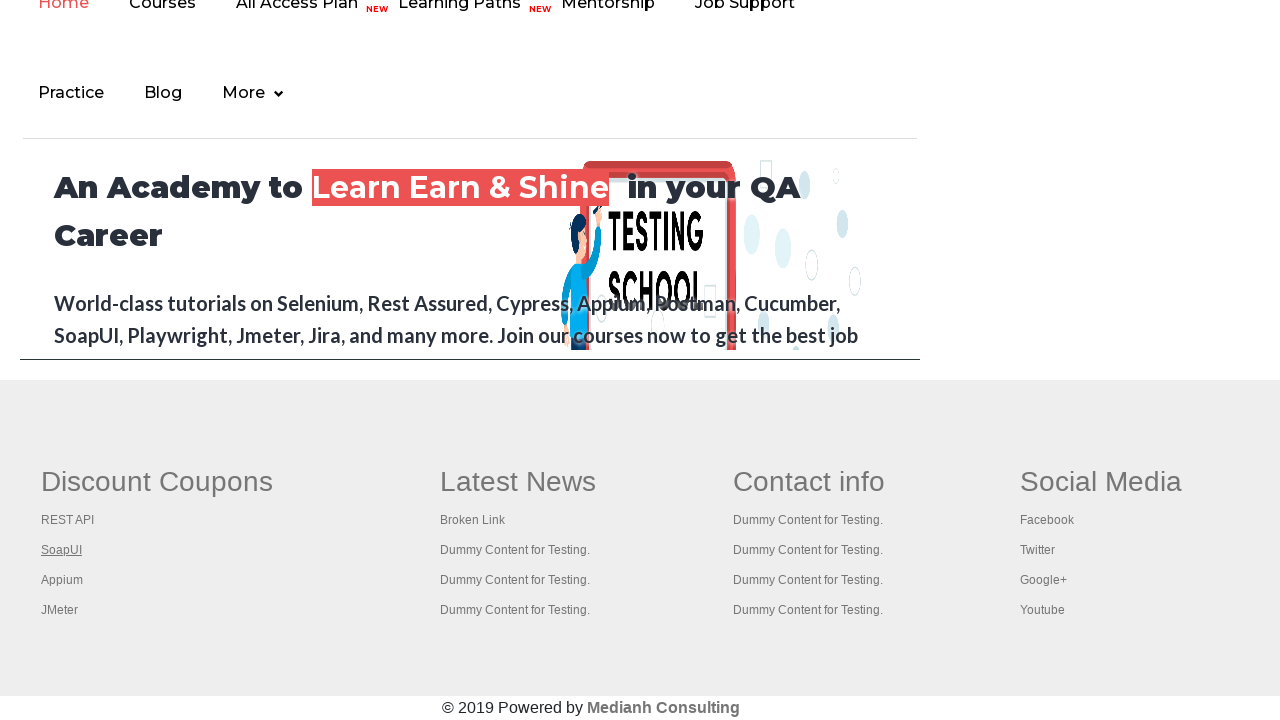

Opened footer link 3 in new tab using Ctrl+Click at (62, 580) on #gf-BIG >> xpath=//table/tbody/tr/td[1]/ul >> a >> nth=3
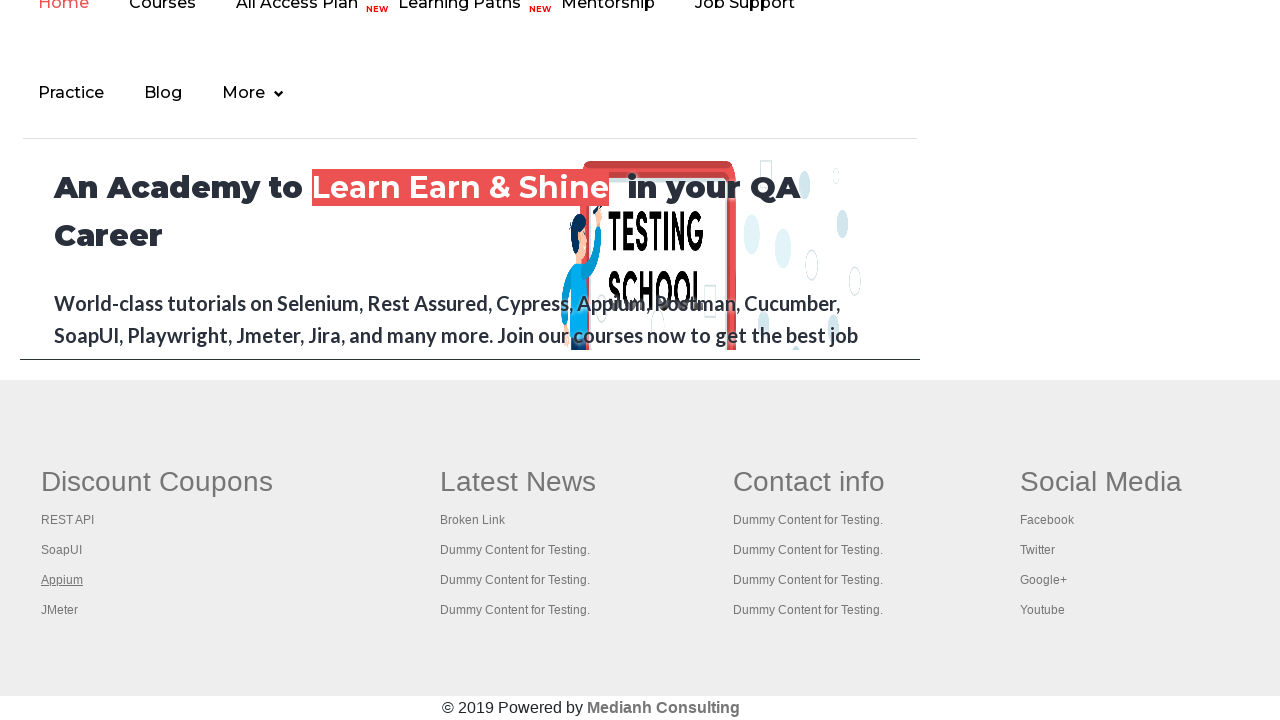

Waited 3 seconds after opening link 3
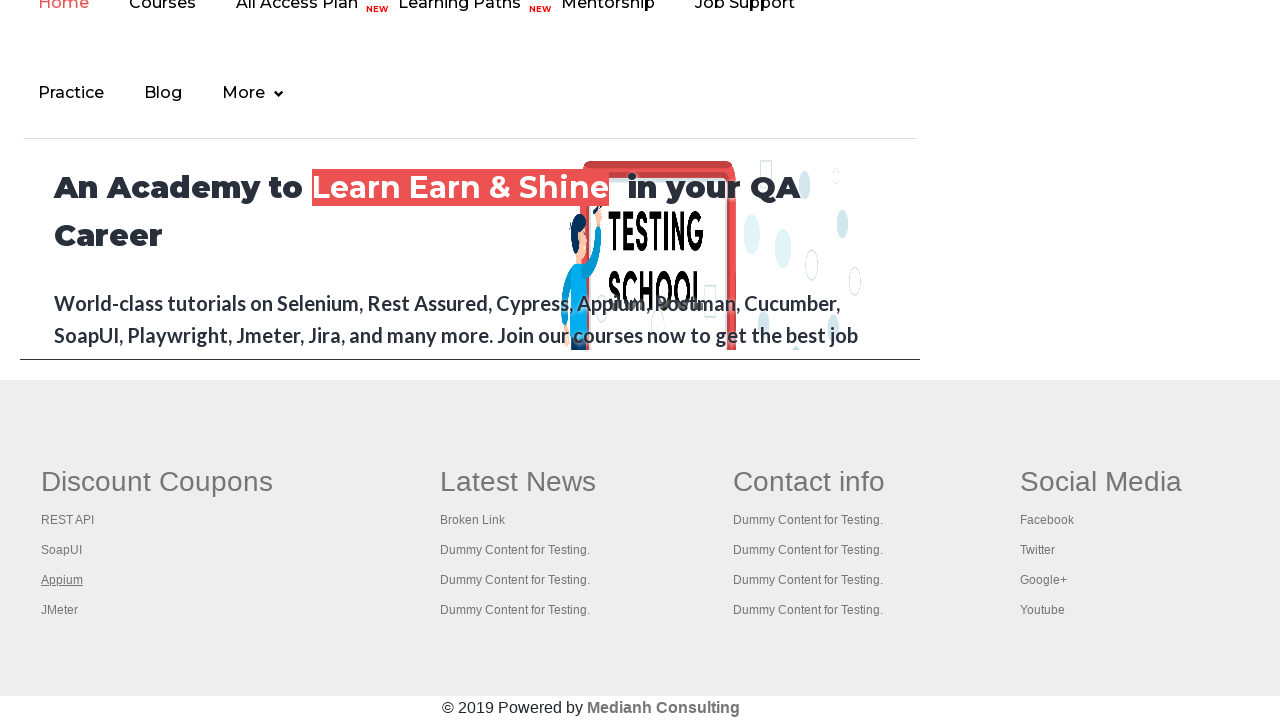

Opened footer link 4 in new tab using Ctrl+Click at (60, 610) on #gf-BIG >> xpath=//table/tbody/tr/td[1]/ul >> a >> nth=4
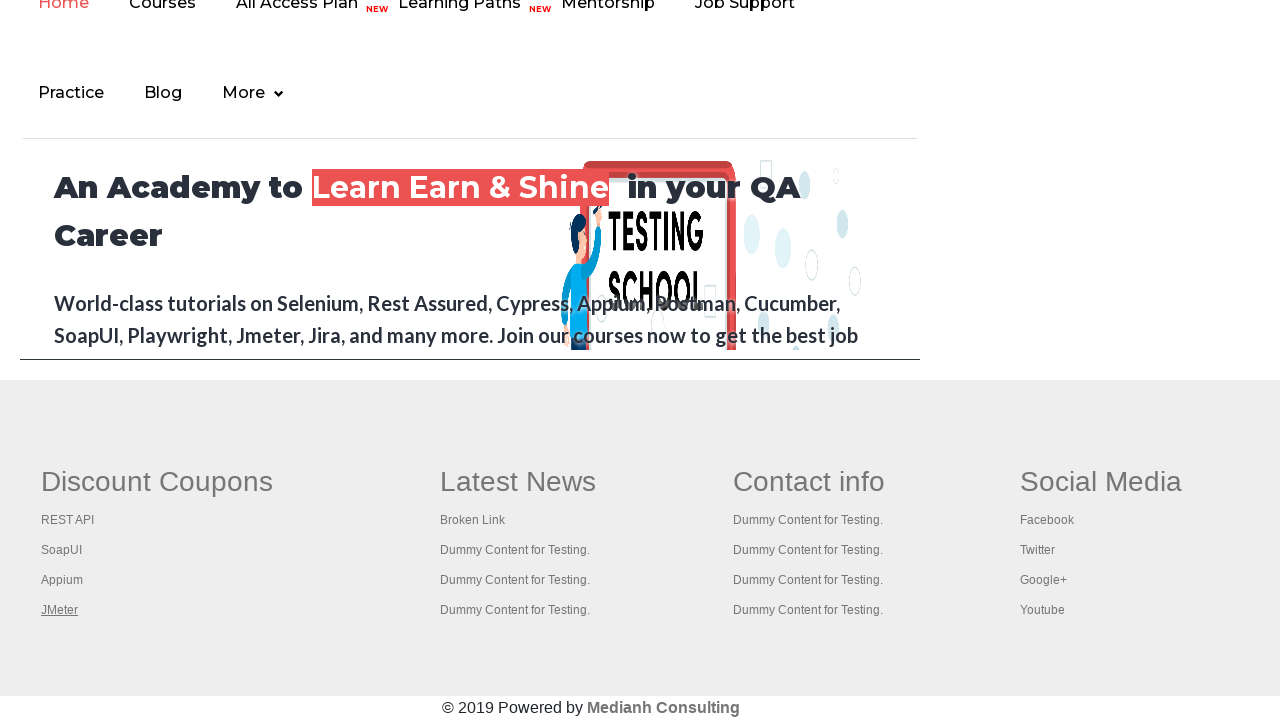

Waited 3 seconds after opening link 4
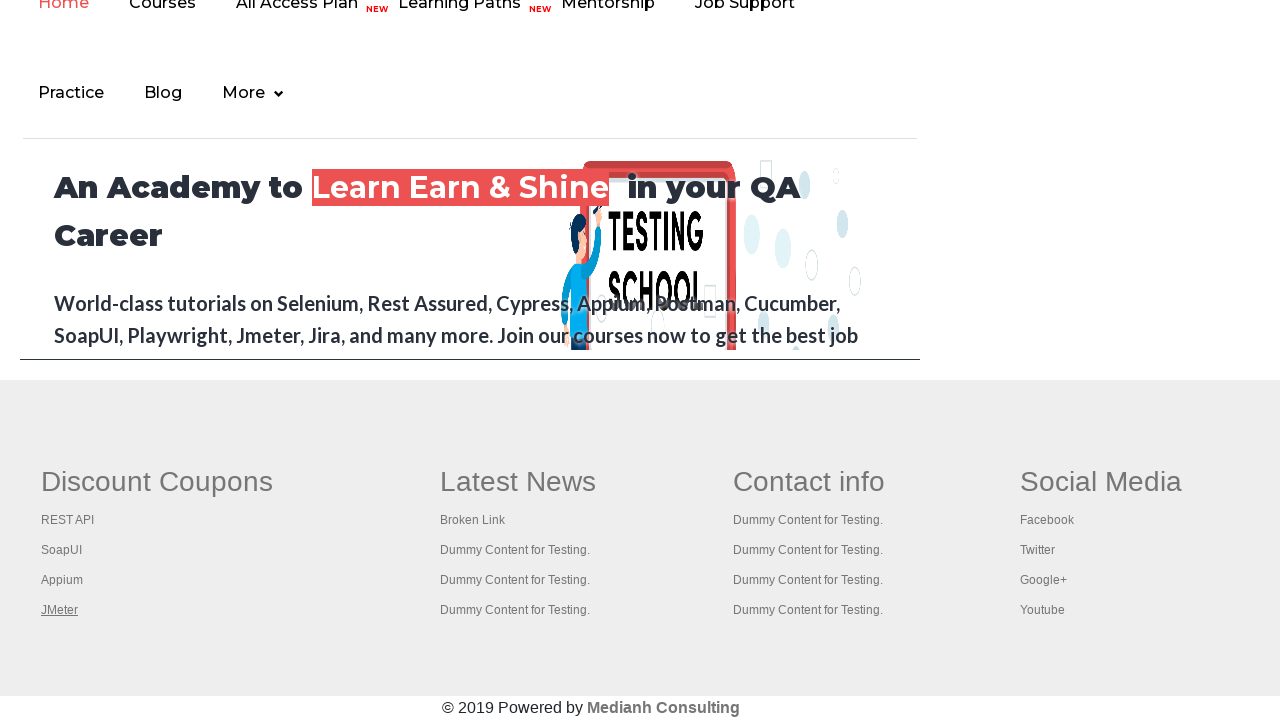

Retrieved all open pages from context: 5 pages
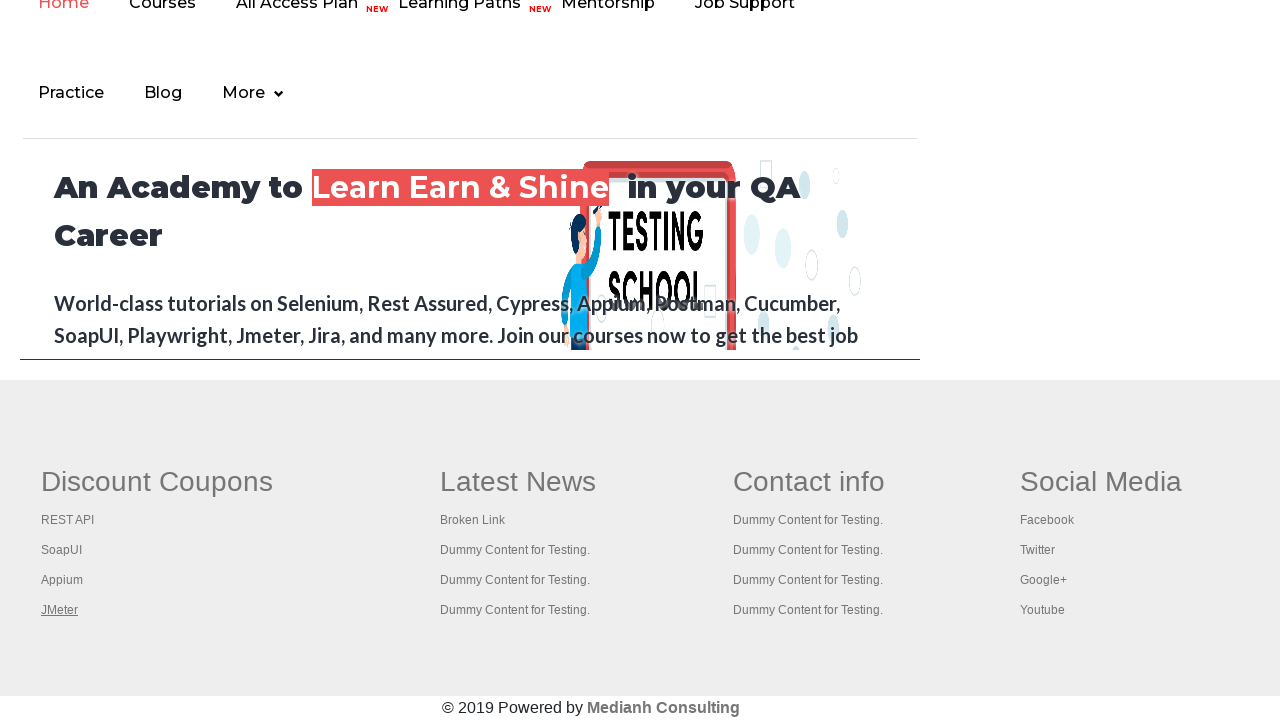

Retrieved page title: Practice Page
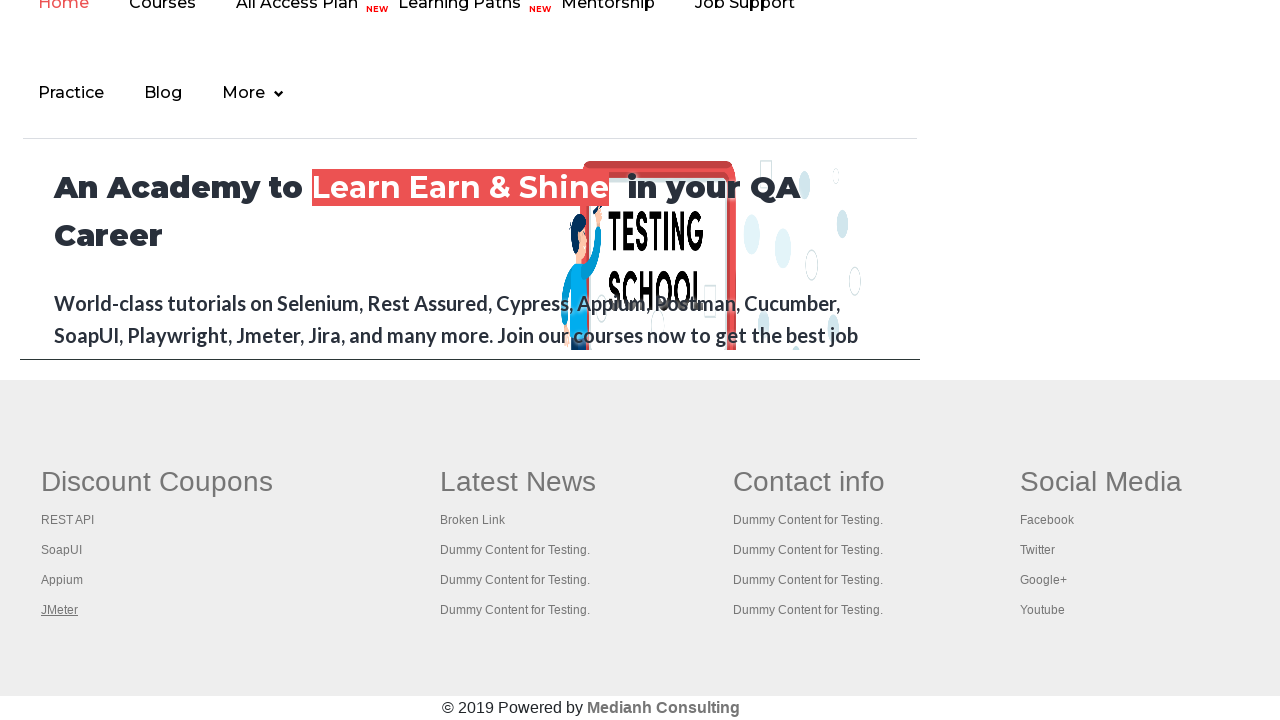

Retrieved page title: REST API Tutorial
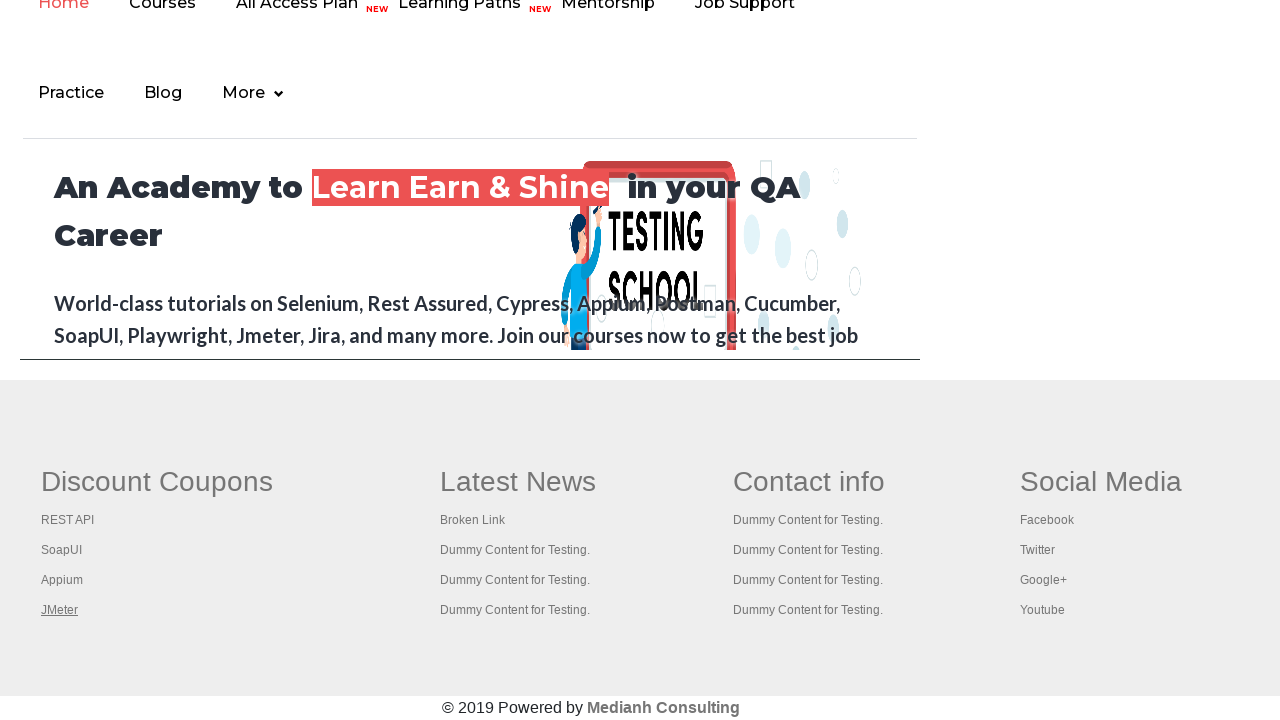

Retrieved page title: The World’s Most Popular API Testing Tool | SoapUI
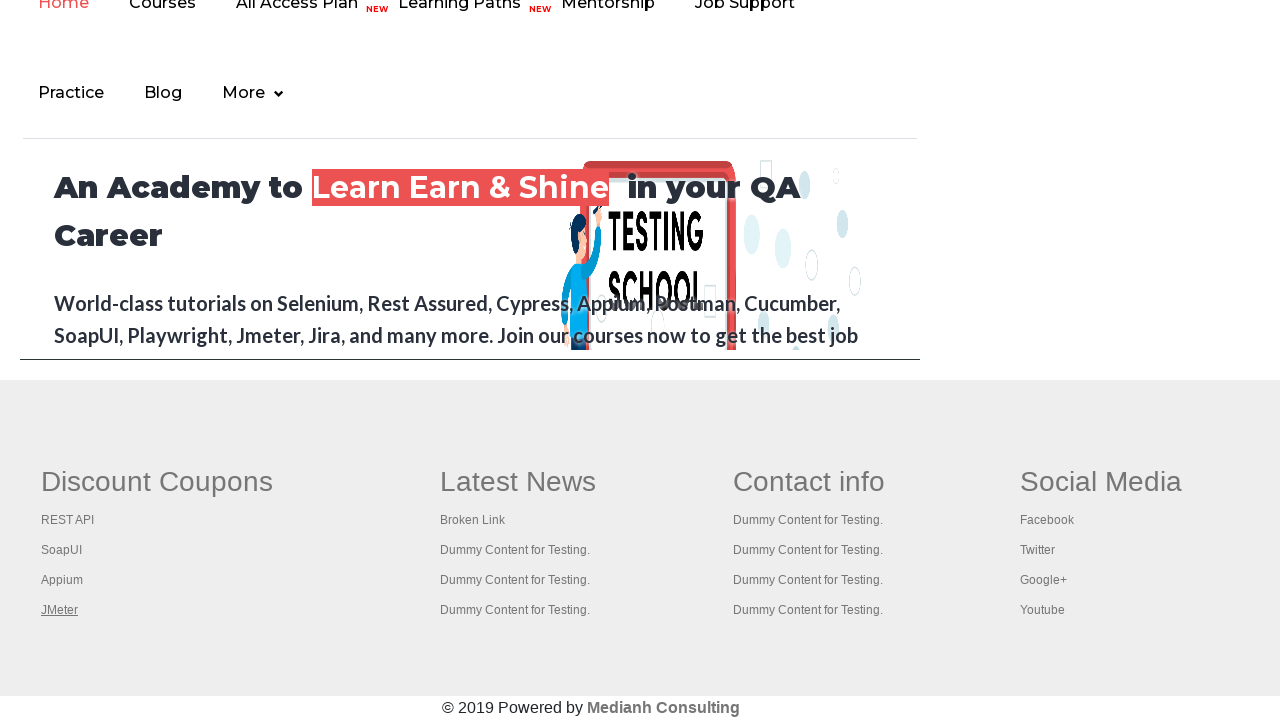

Retrieved page title: Appium tutorial for Mobile Apps testing | RahulShetty Academy | Rahul
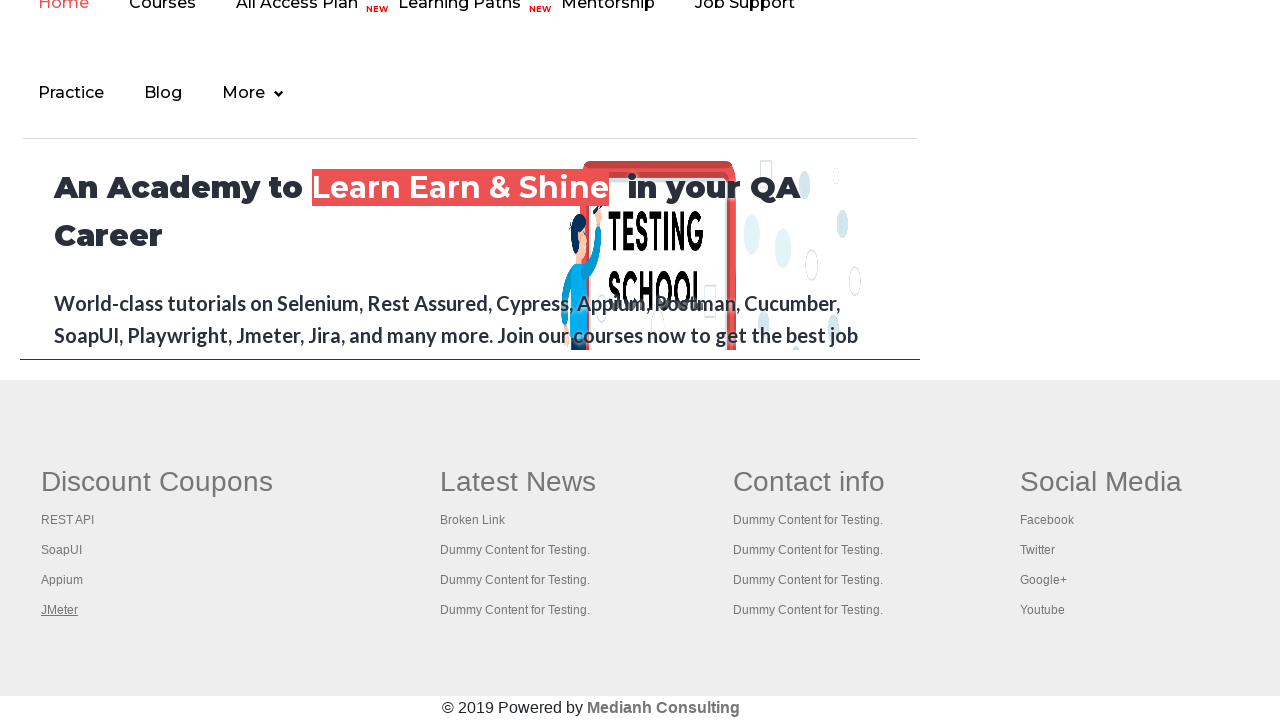

Retrieved page title: Apache JMeter - Apache JMeter™
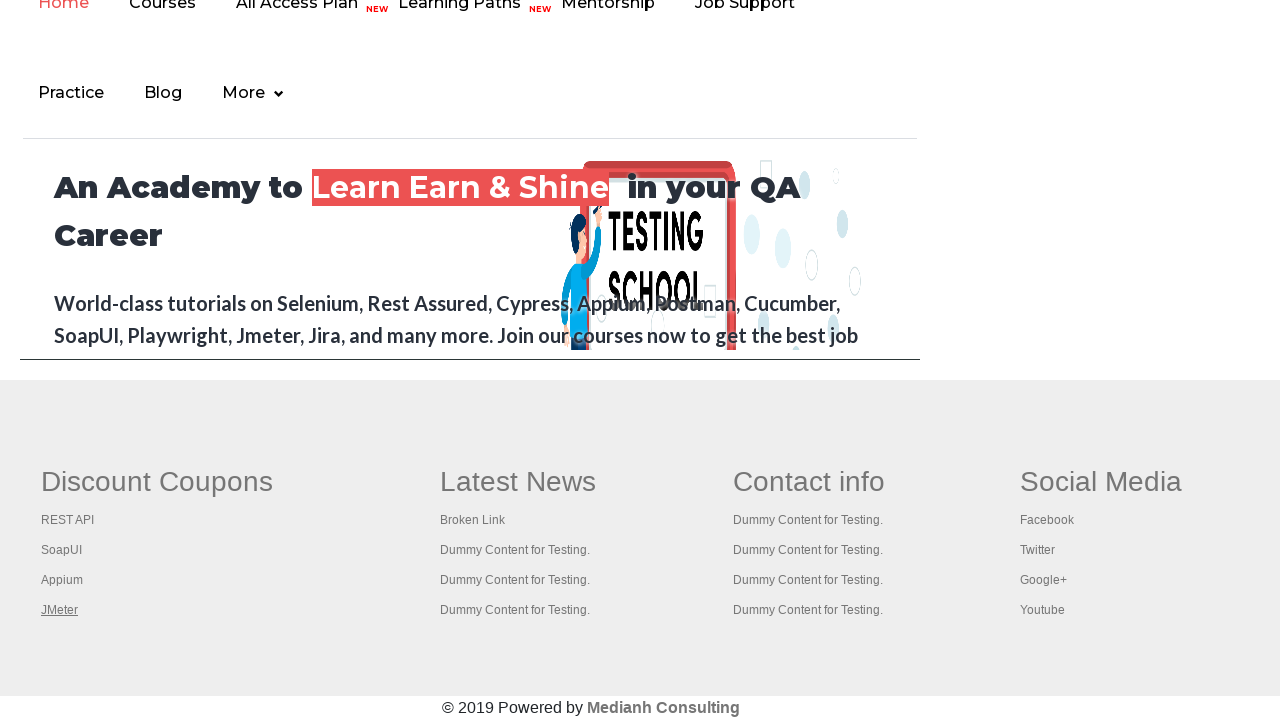

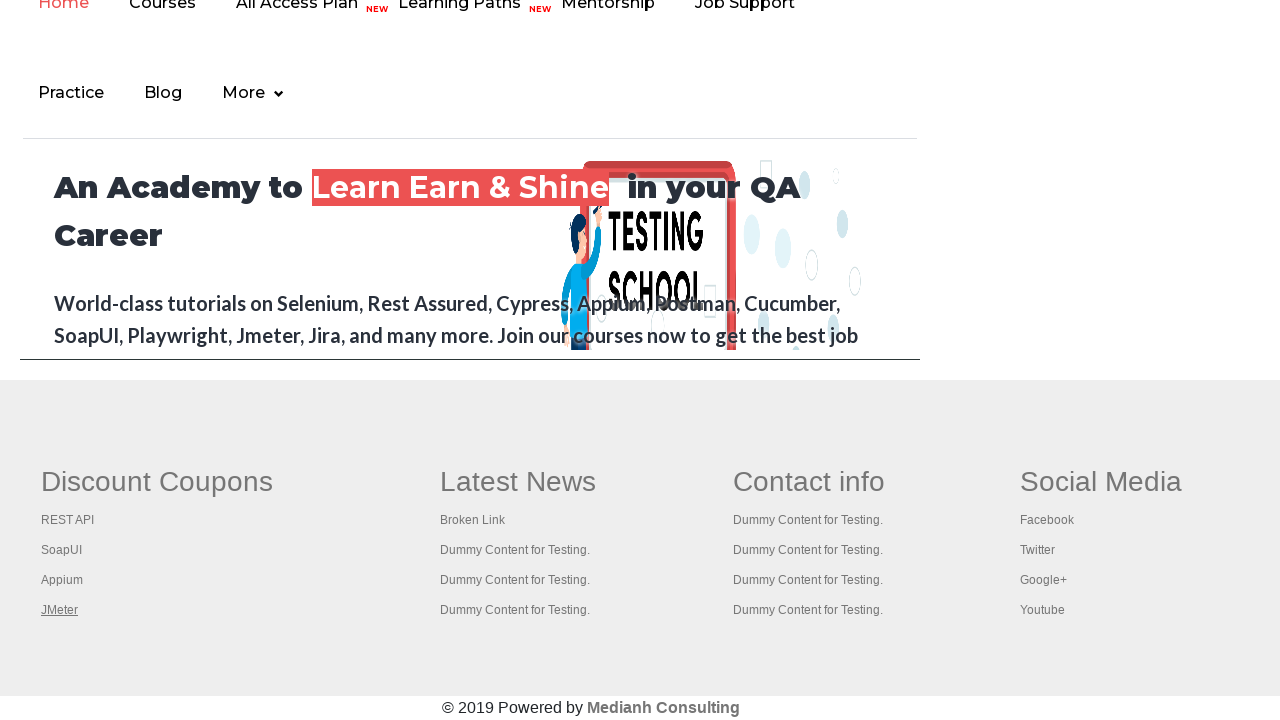